Tests the search functionality on python.org by entering a search query and submitting the form, then verifying search results are displayed.

Starting URL: https://python.org

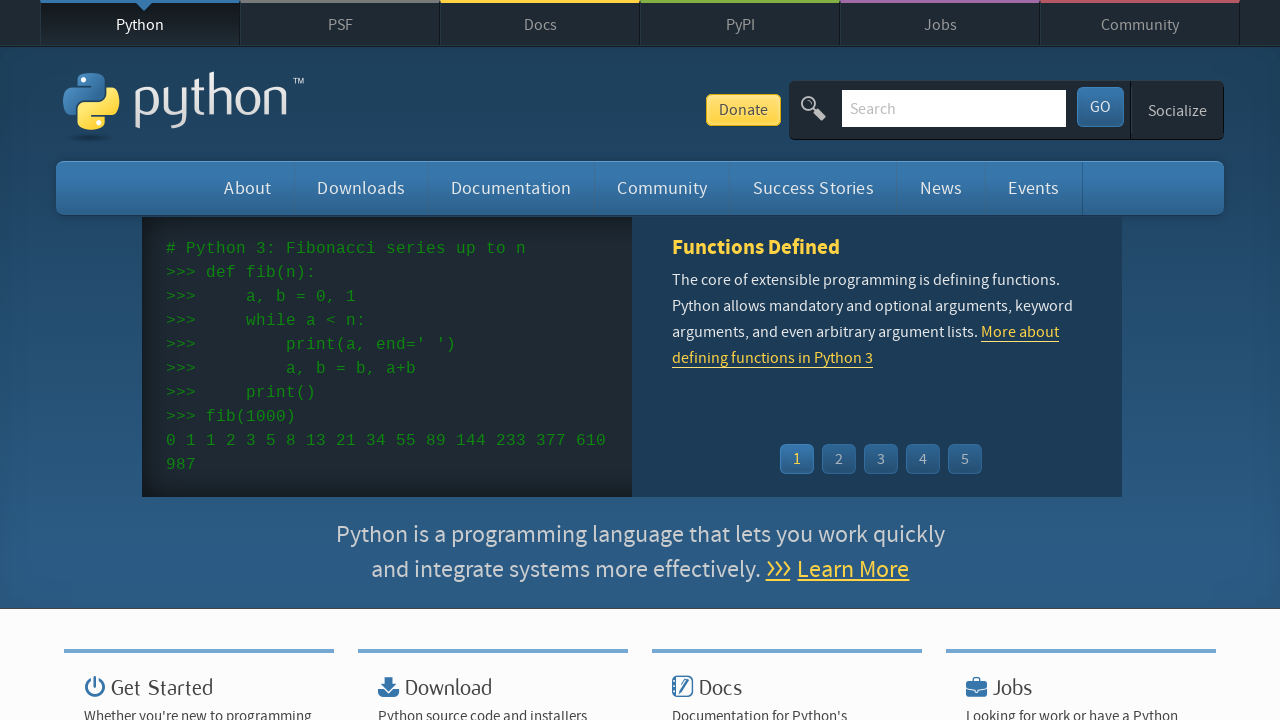

Clicked on the search field at (954, 108) on #id-search-field
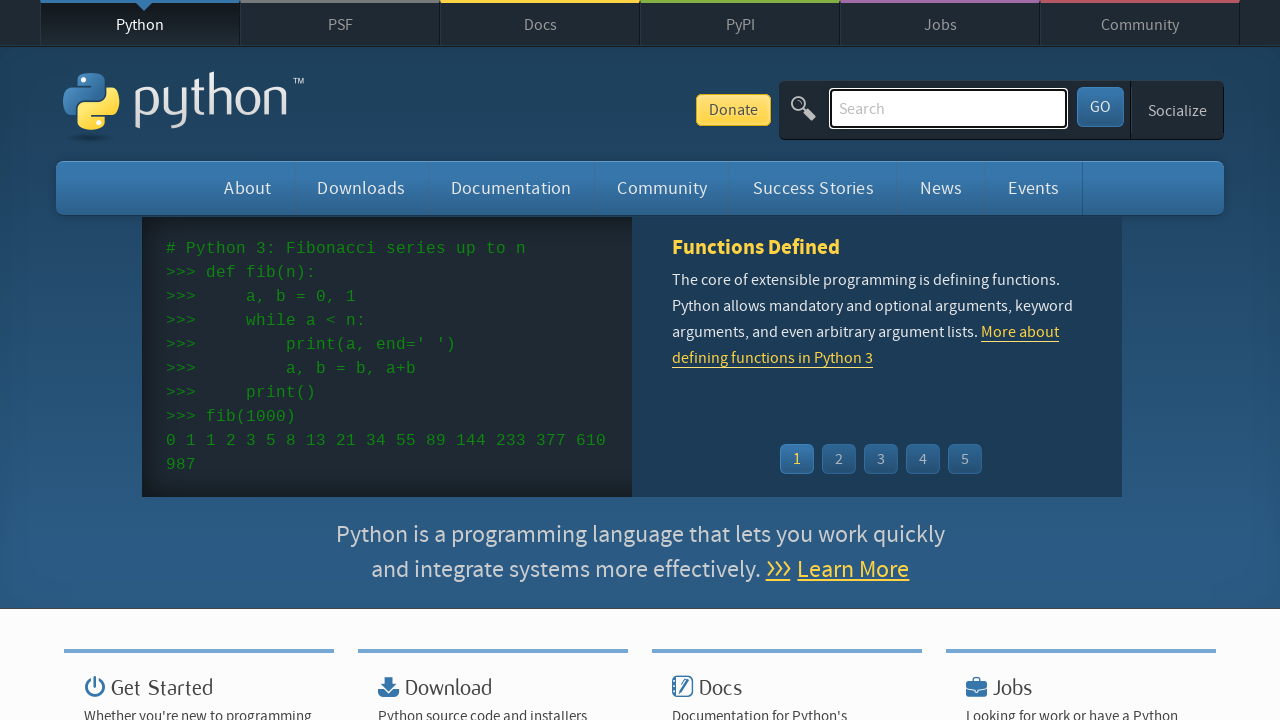

Entered search query 'testing' in search field on #id-search-field
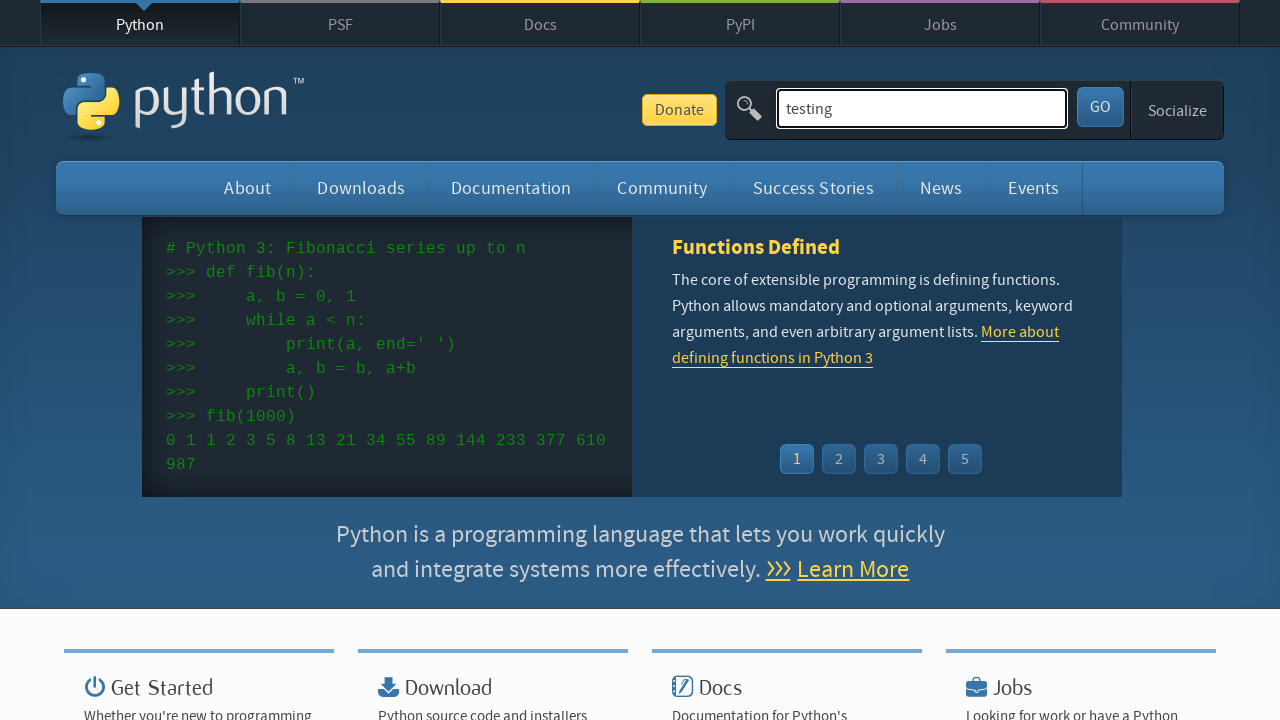

Clicked submit button to search at (1100, 107) on #submit
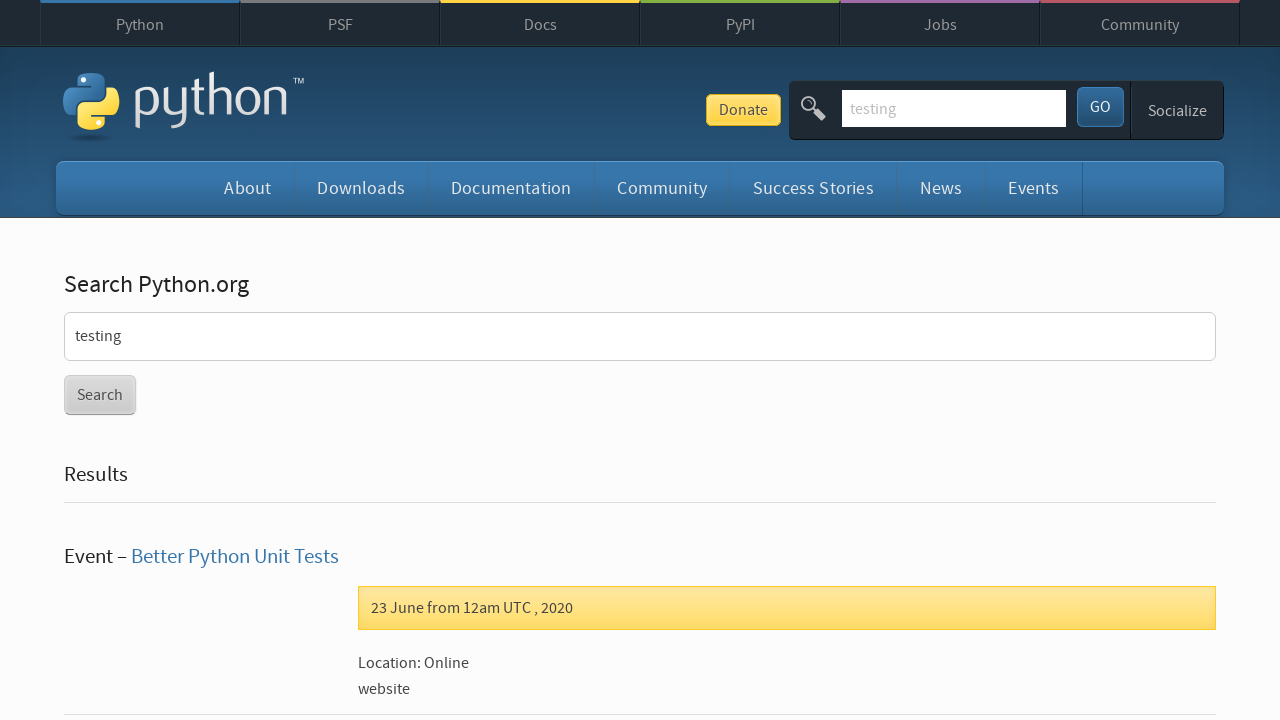

Search results loaded successfully
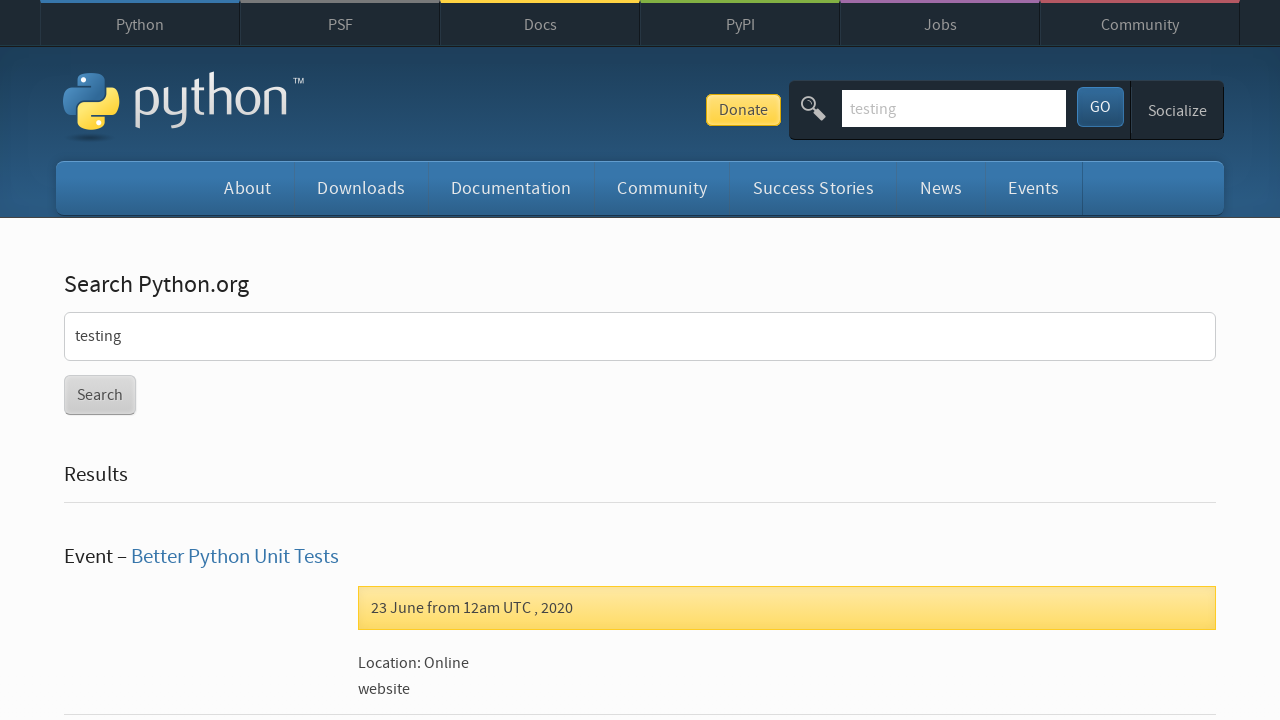

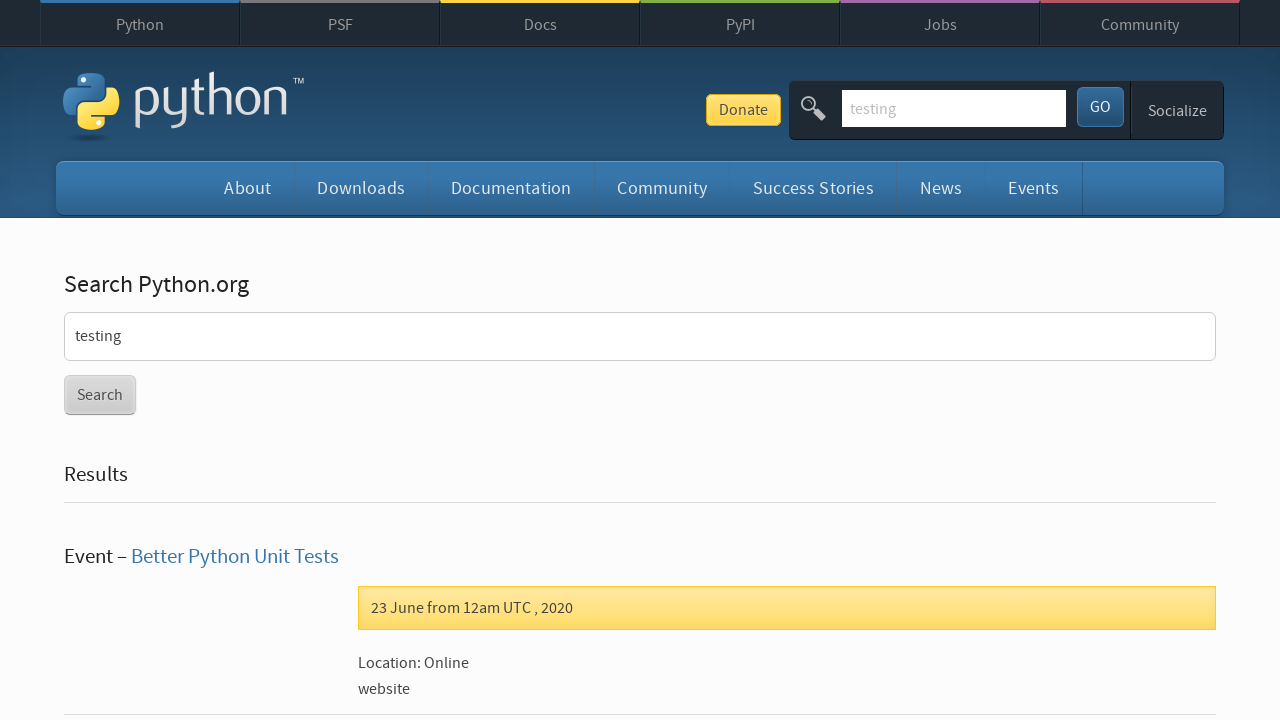